Tests the text box form on DemoQA by filling in the userName field with a sample name

Starting URL: https://demoqa.com/text-box

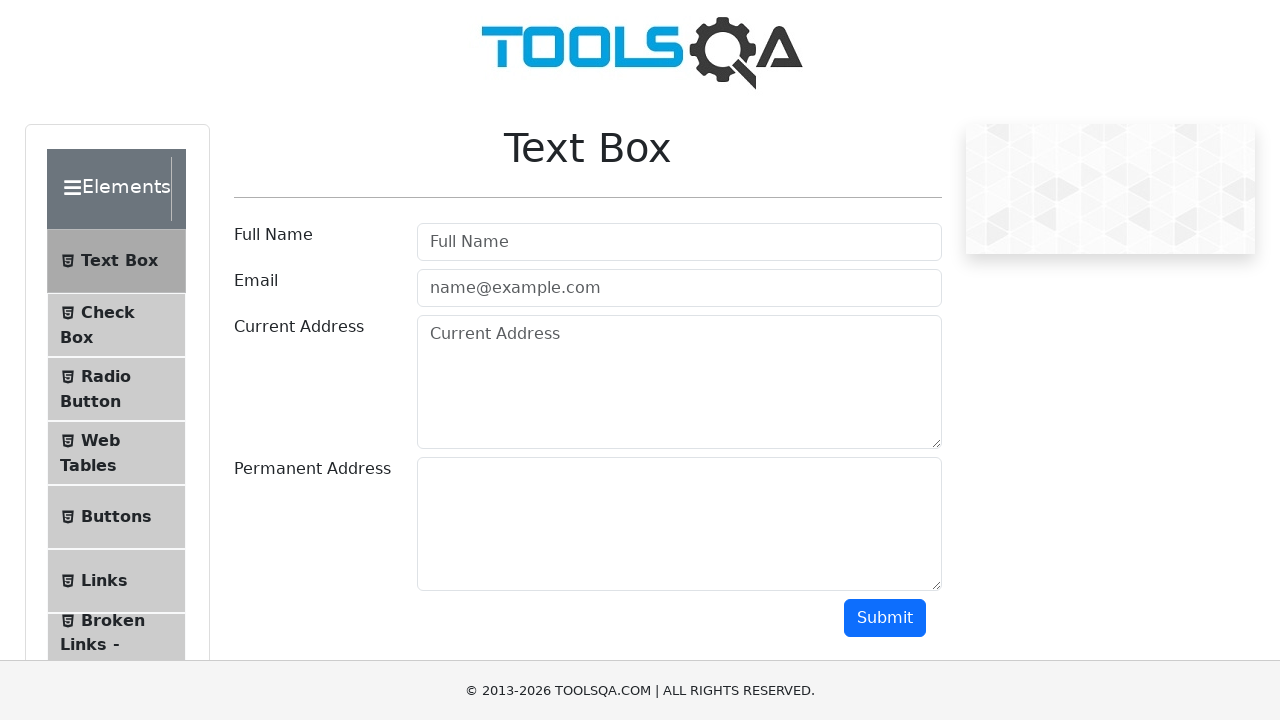

Filled userName field with 'Madan Nautiyal' on #userName
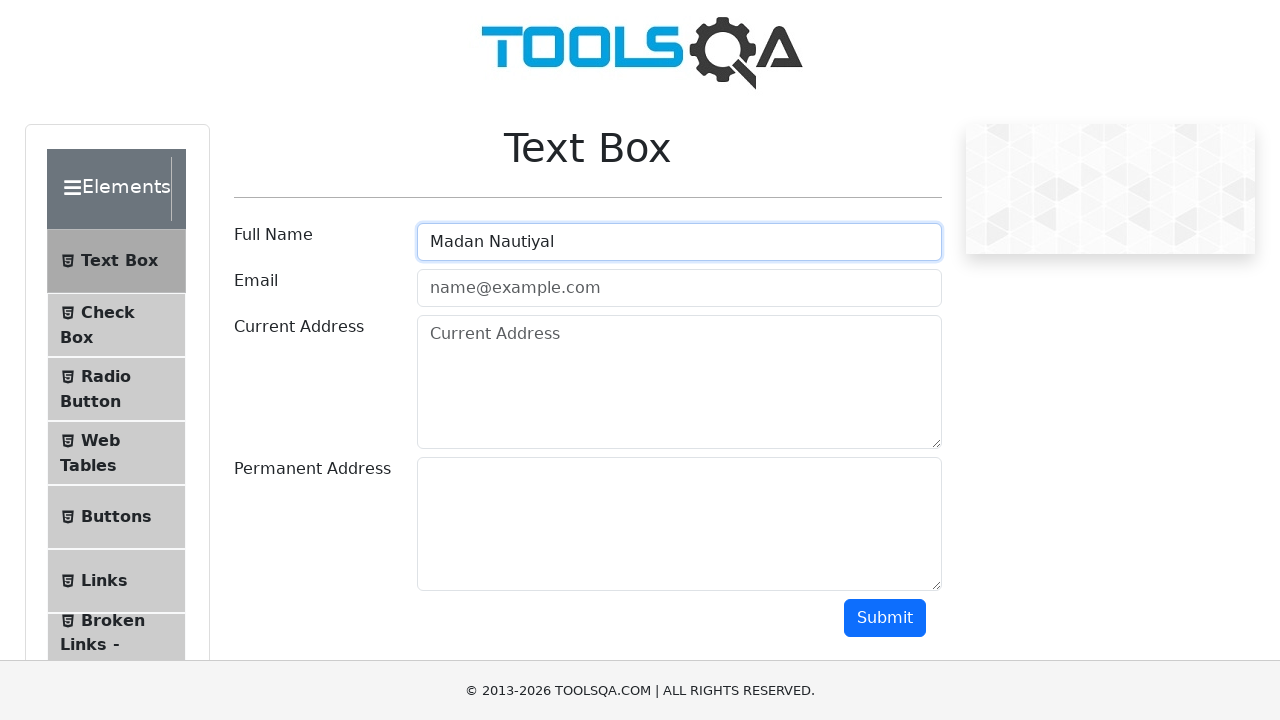

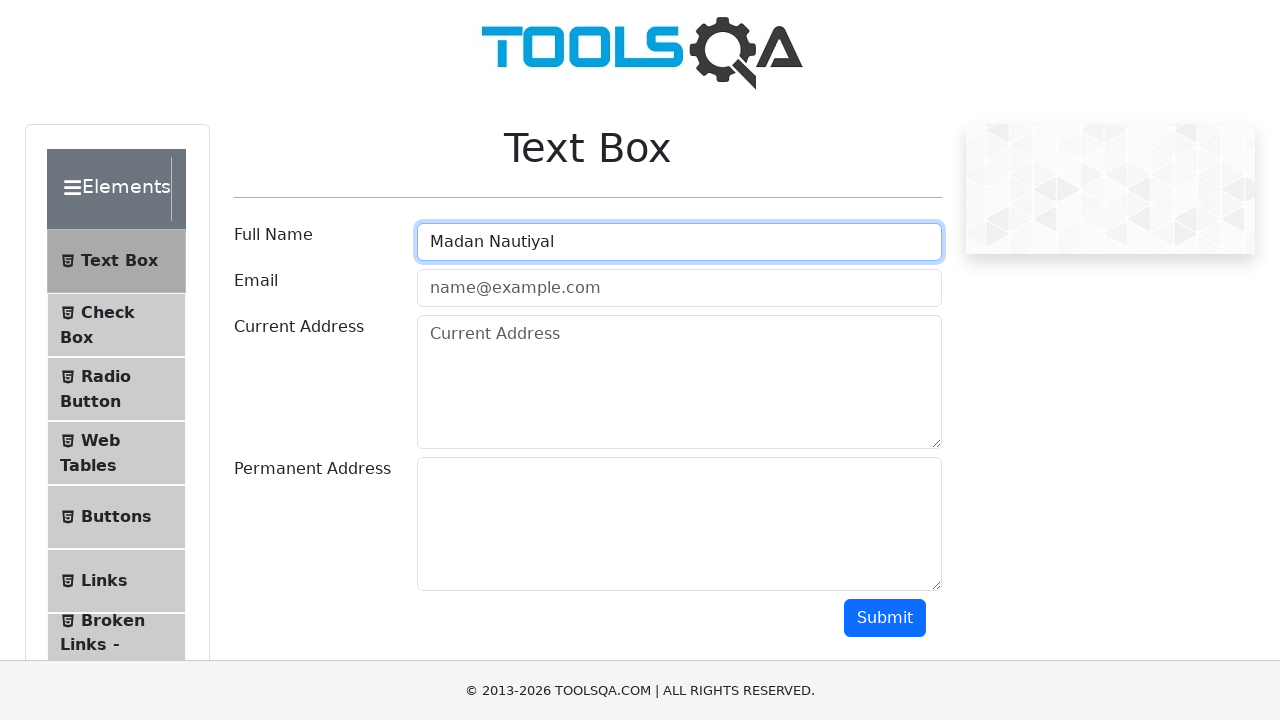